Tests opting out of A/B tests by adding an opt-out cookie before visiting the A/B test page, then navigating to verify the opt-out is in effect.

Starting URL: http://the-internet.herokuapp.com

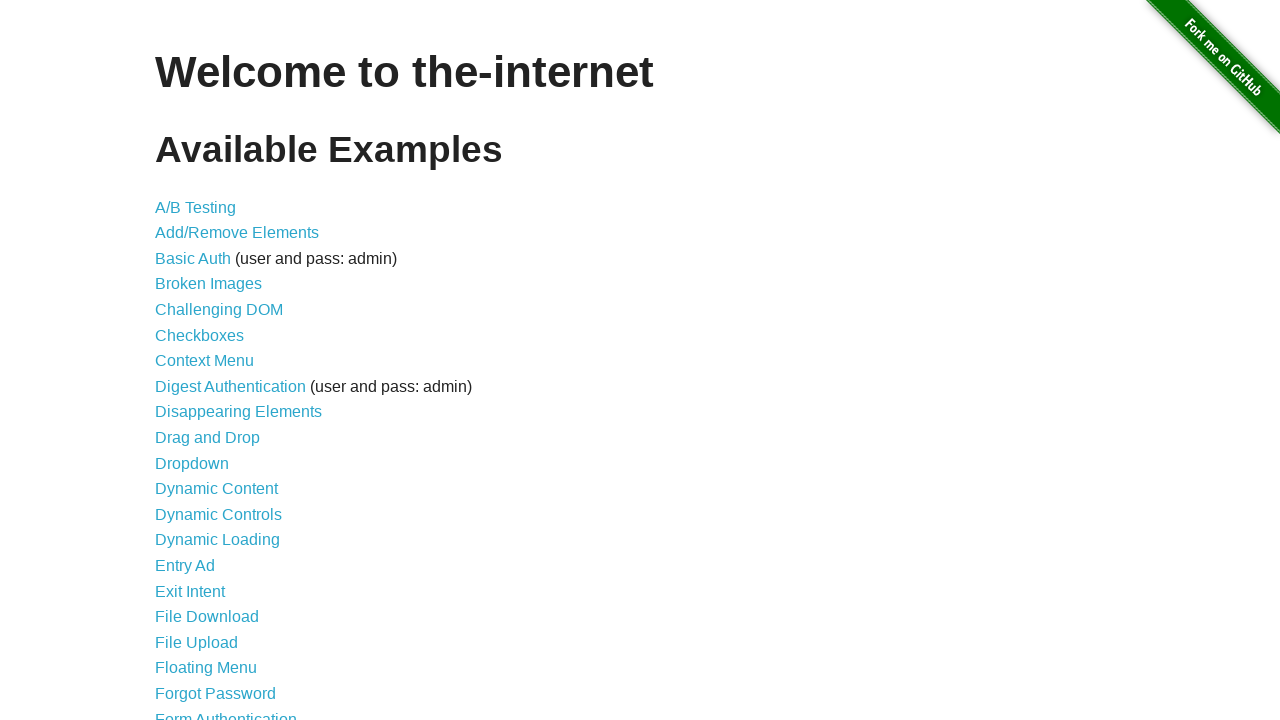

Added optimizelyOptOut cookie to opt out of A/B tests
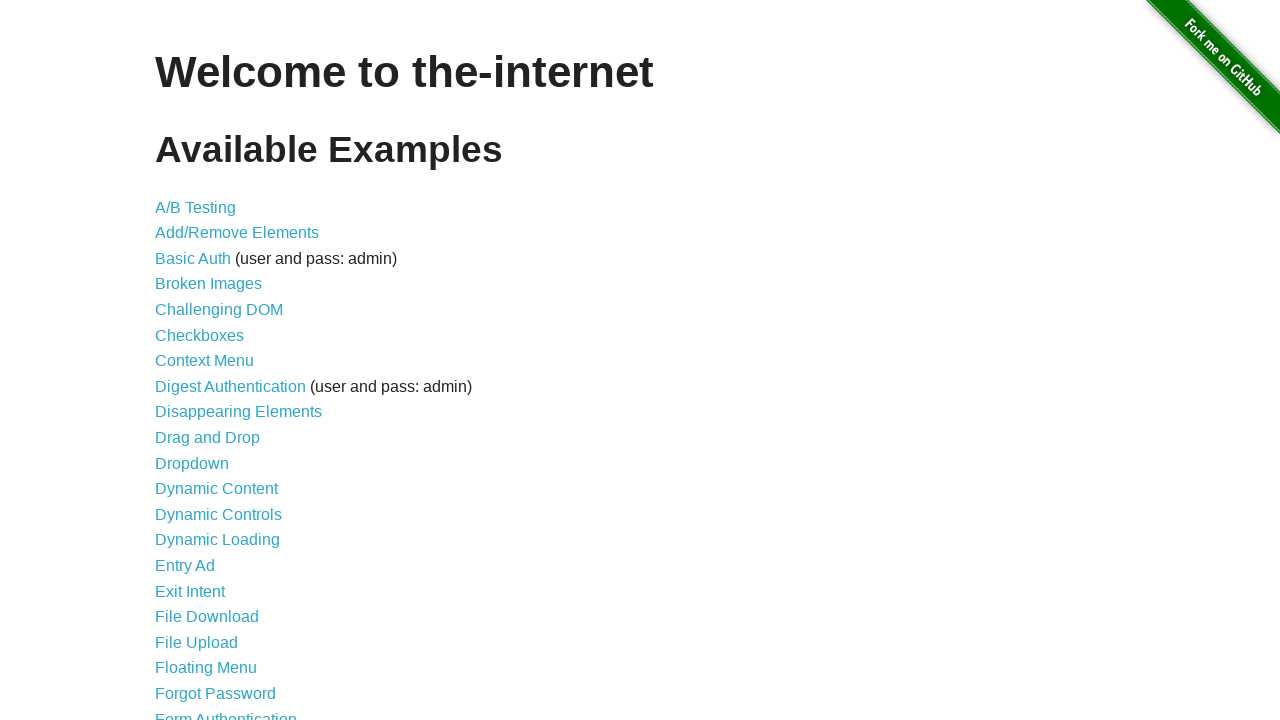

Navigated to A/B test page
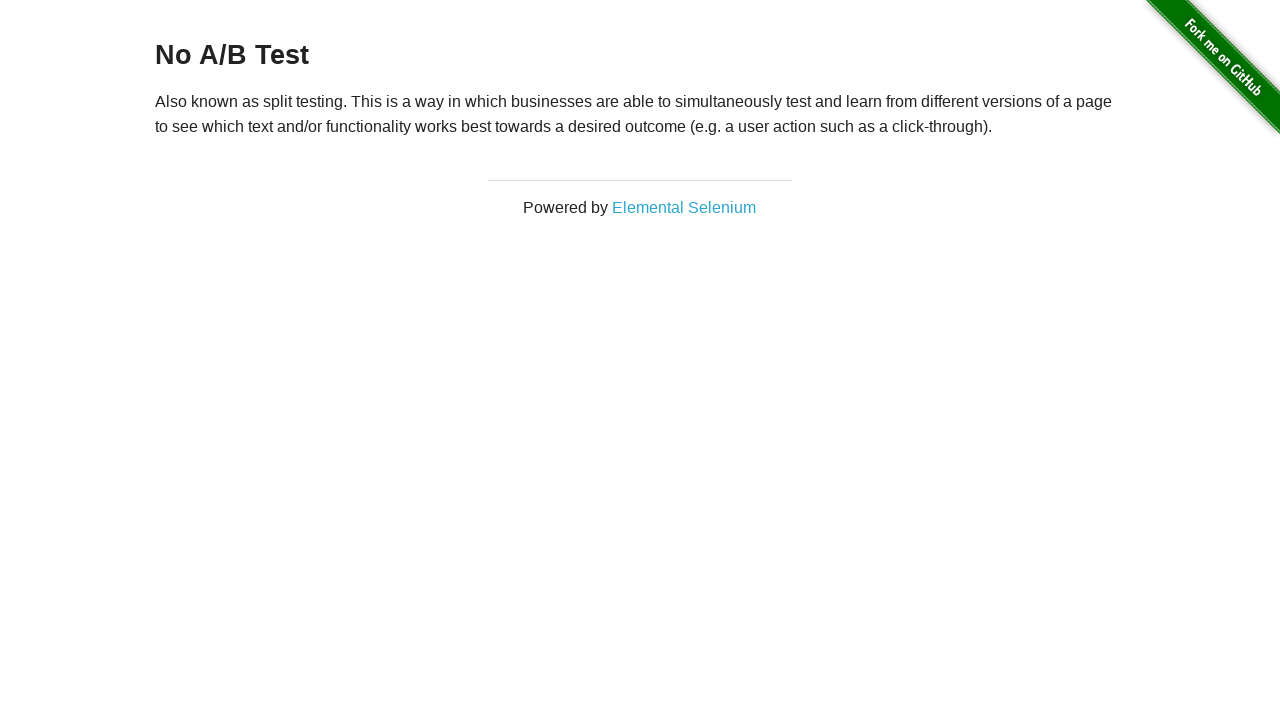

Located h3 heading element
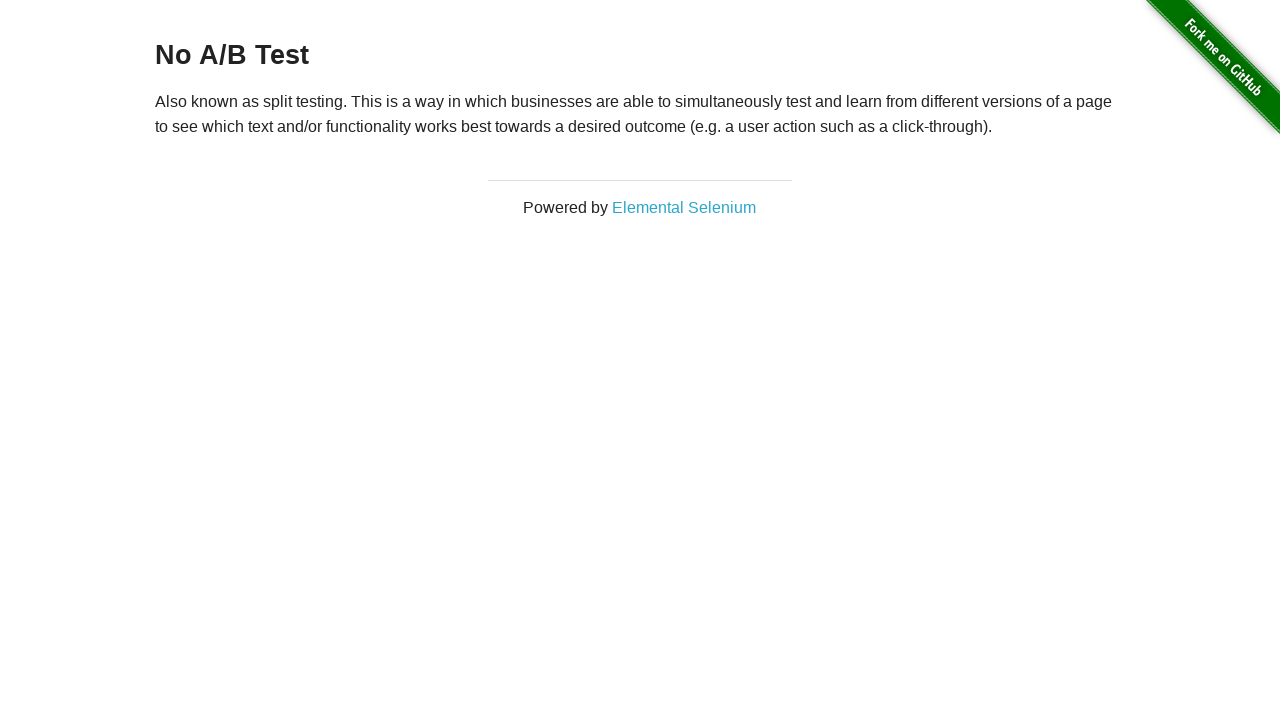

Verified opt-out is in effect - heading confirms 'No A/B Test'
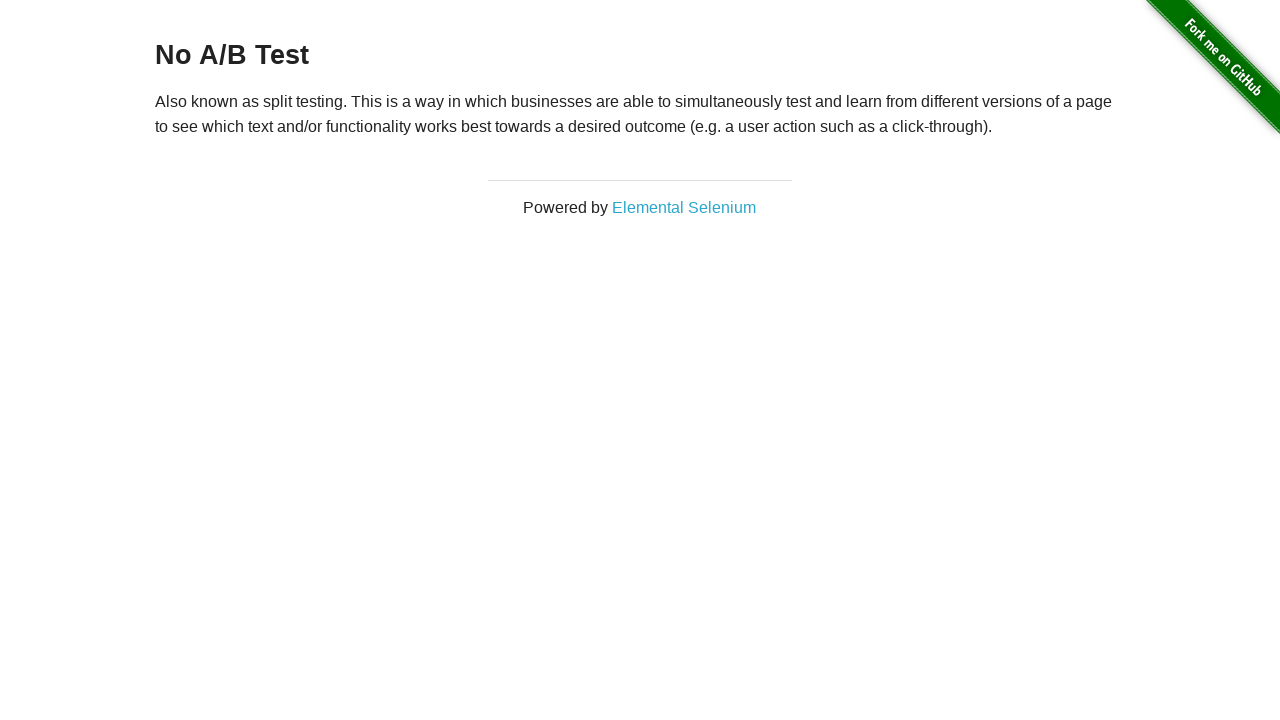

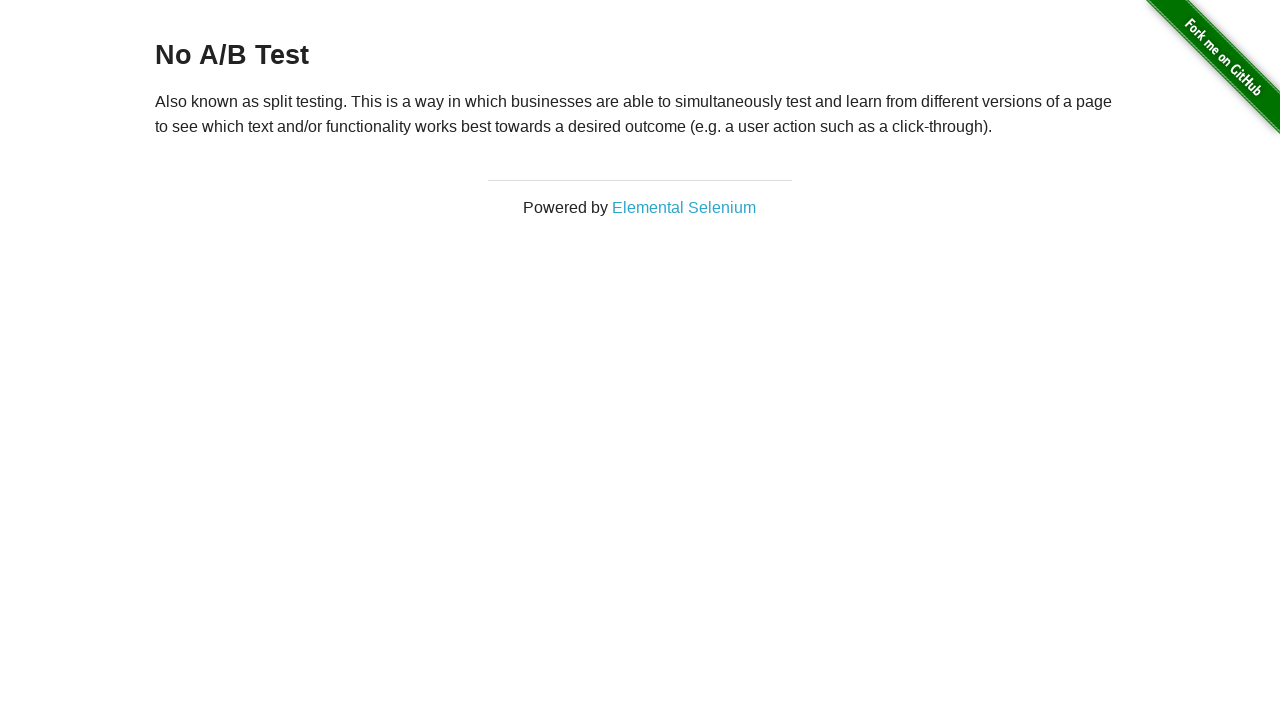